Navigates to Rahul Shetty Academy Automation Practice page, maximizes window, and verifies the logo element is present

Starting URL: https://rahulshettyacademy.com/AutomationPractice/

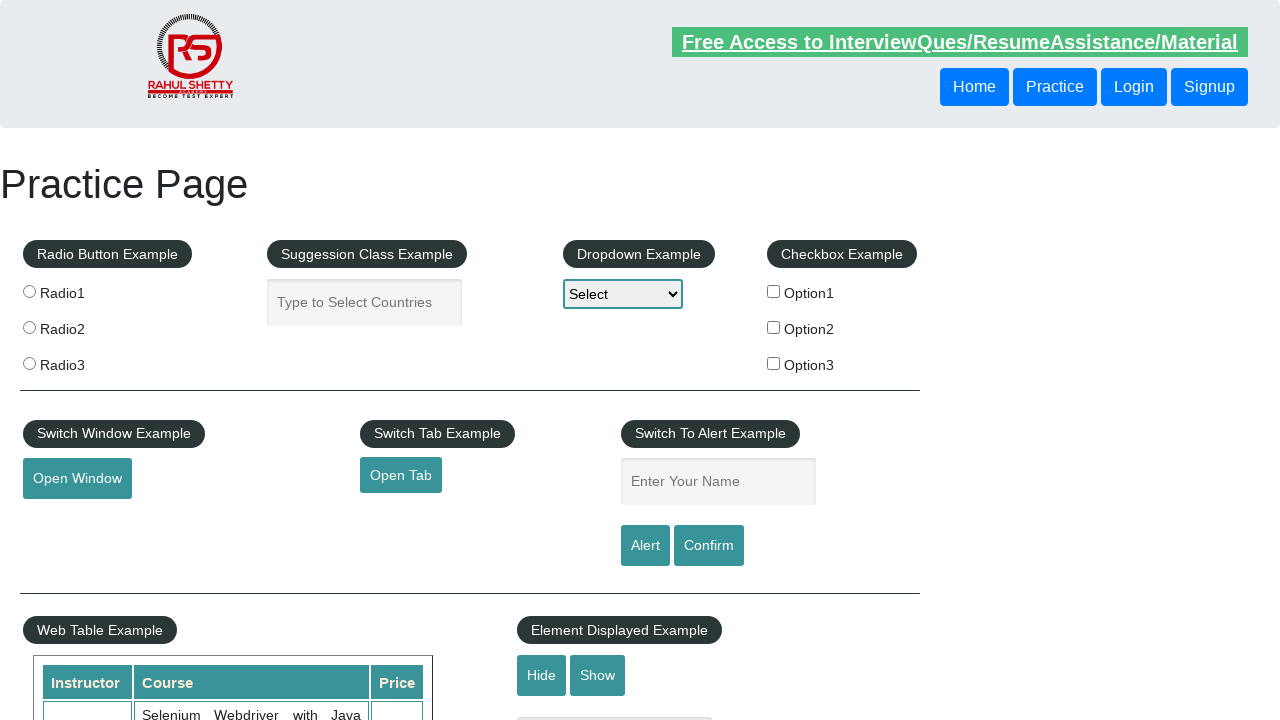

Maximized viewport to 1920x1080
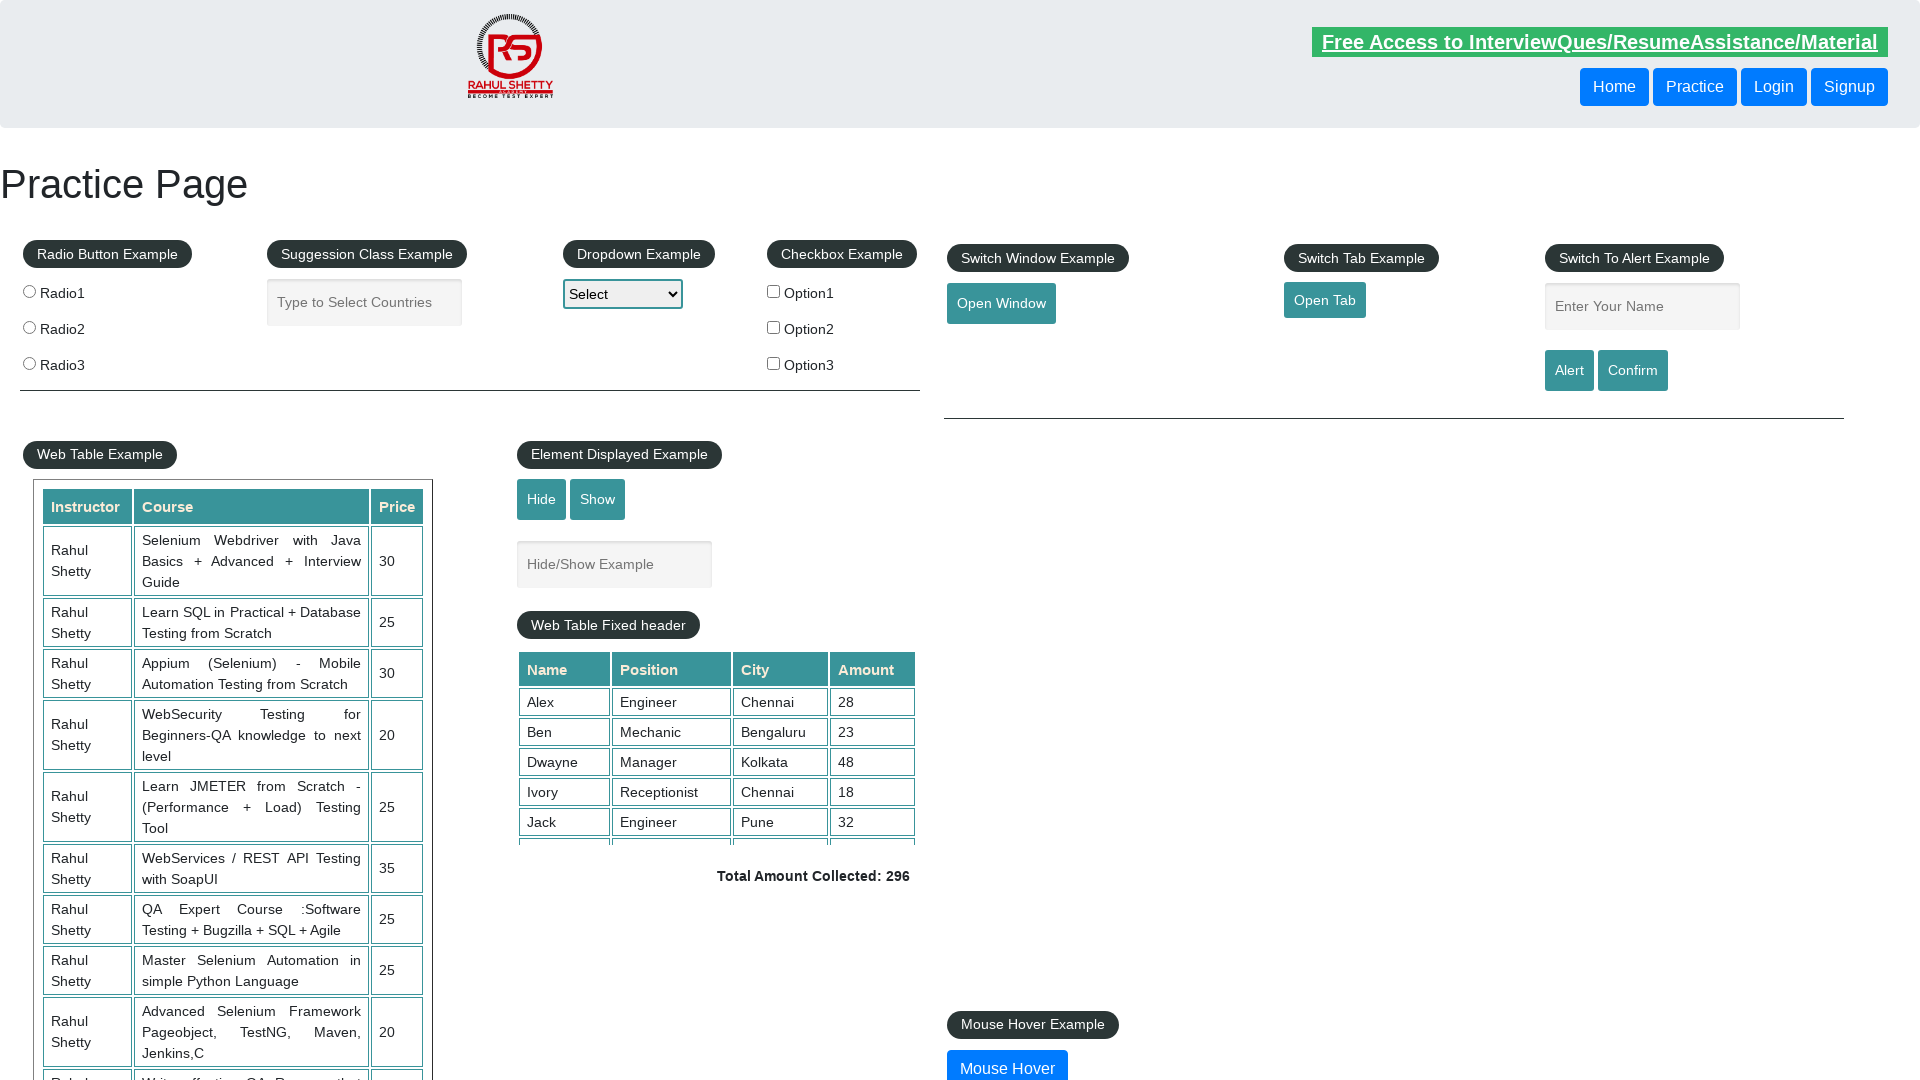

Page loaded (domcontentloaded state reached)
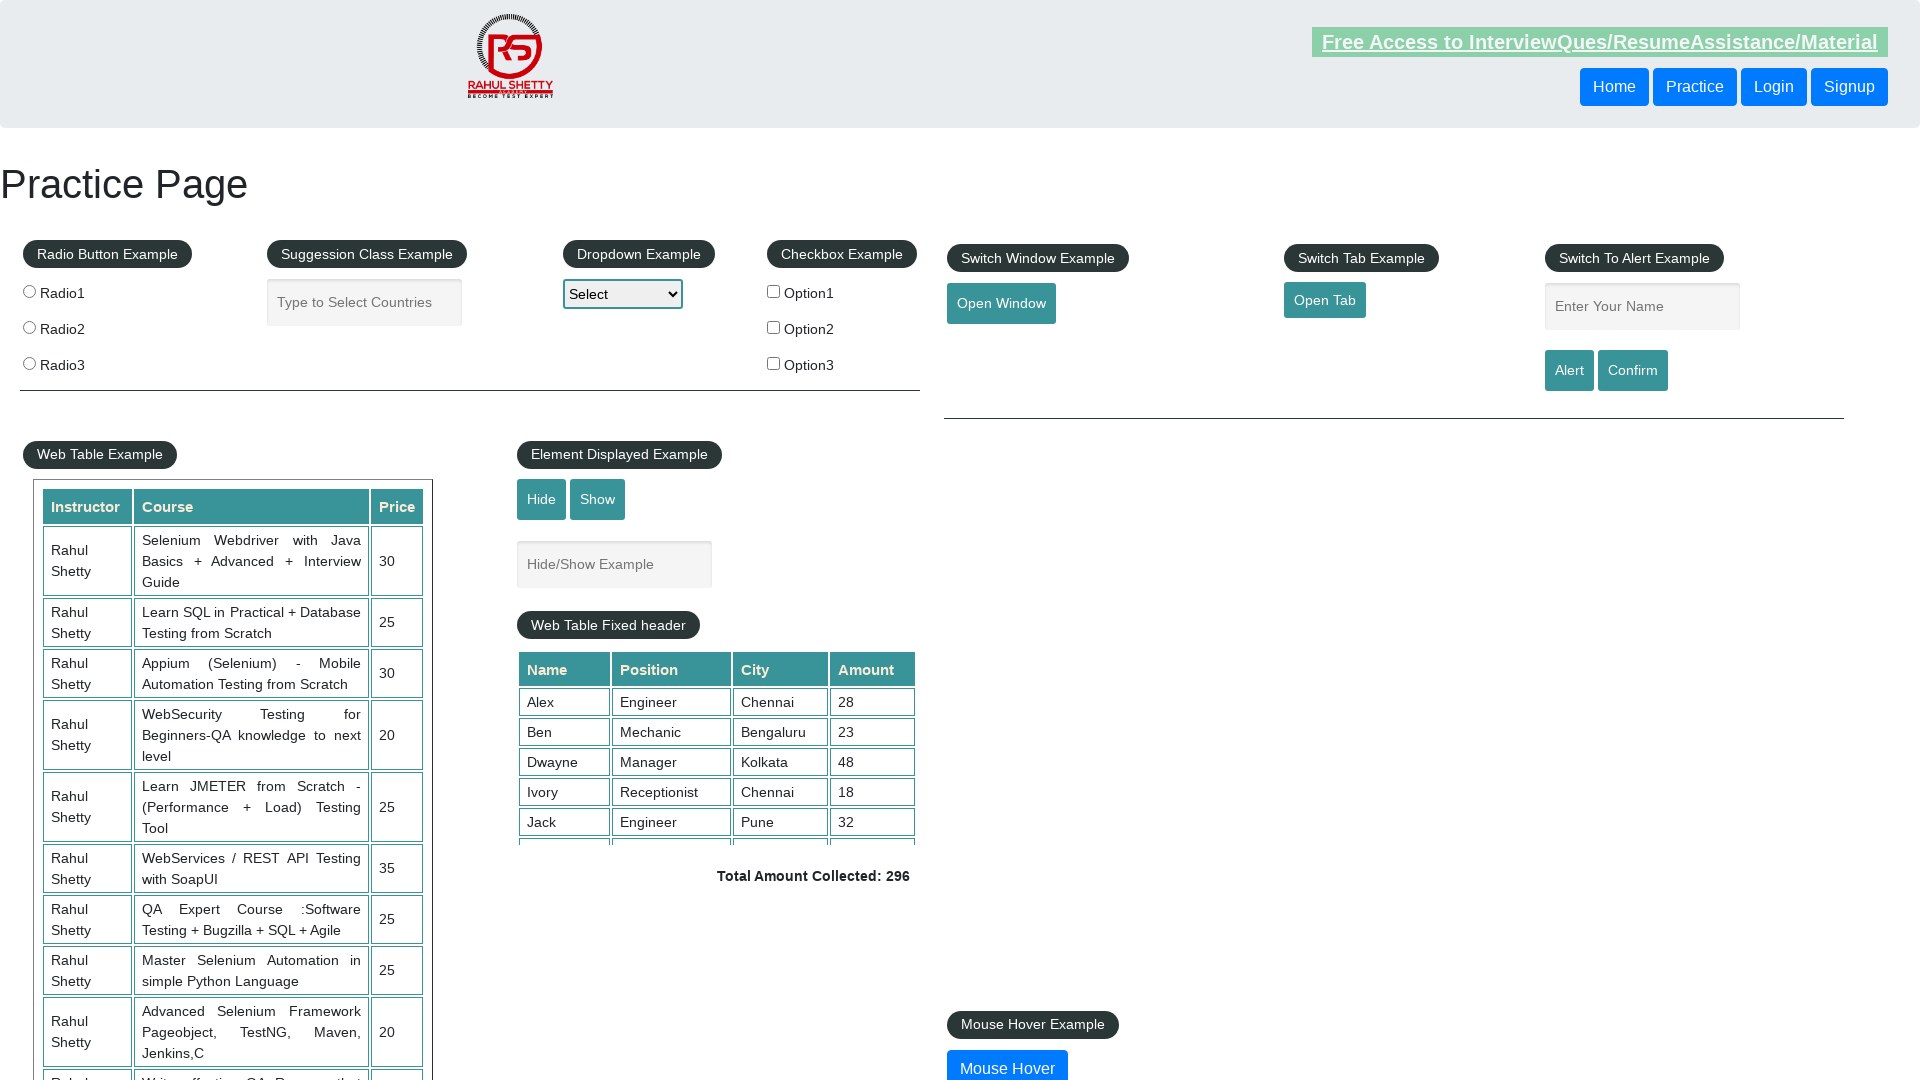

Logo element with class 'logoClass' is present and visible
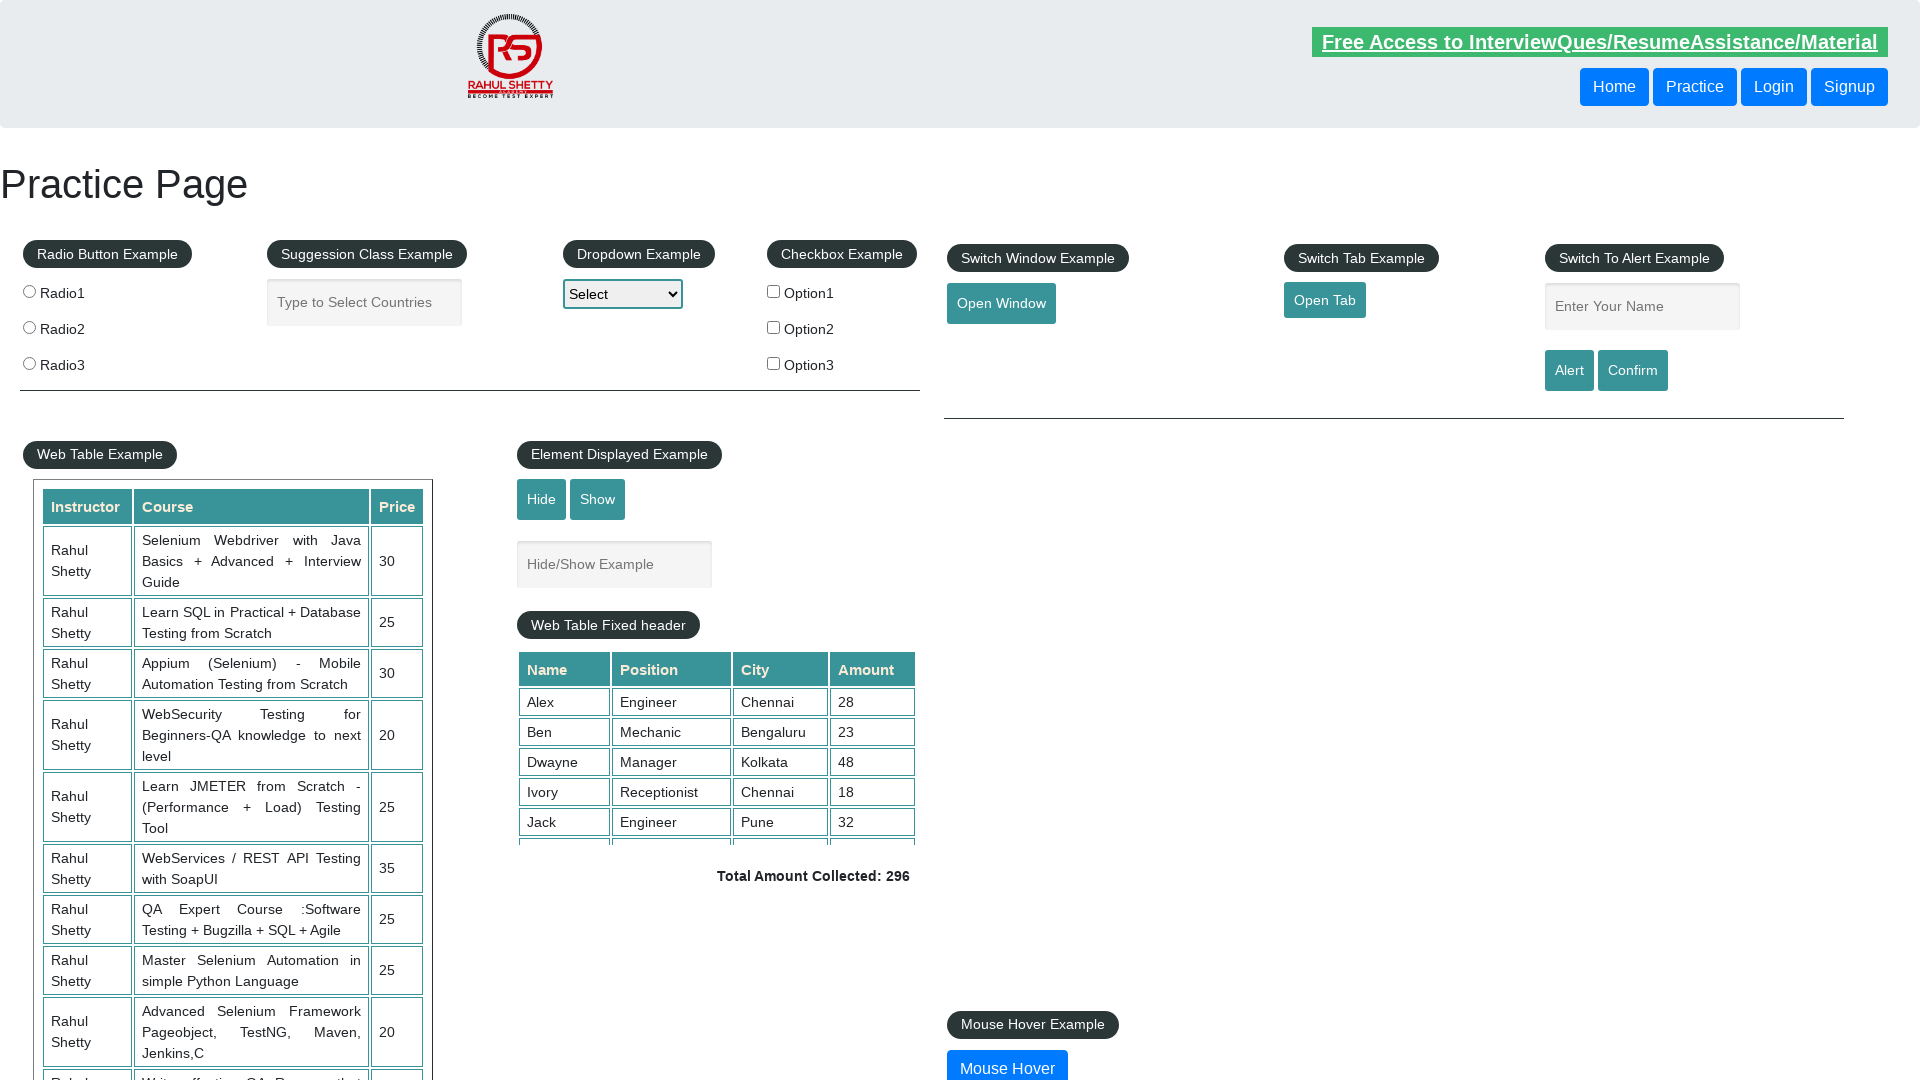

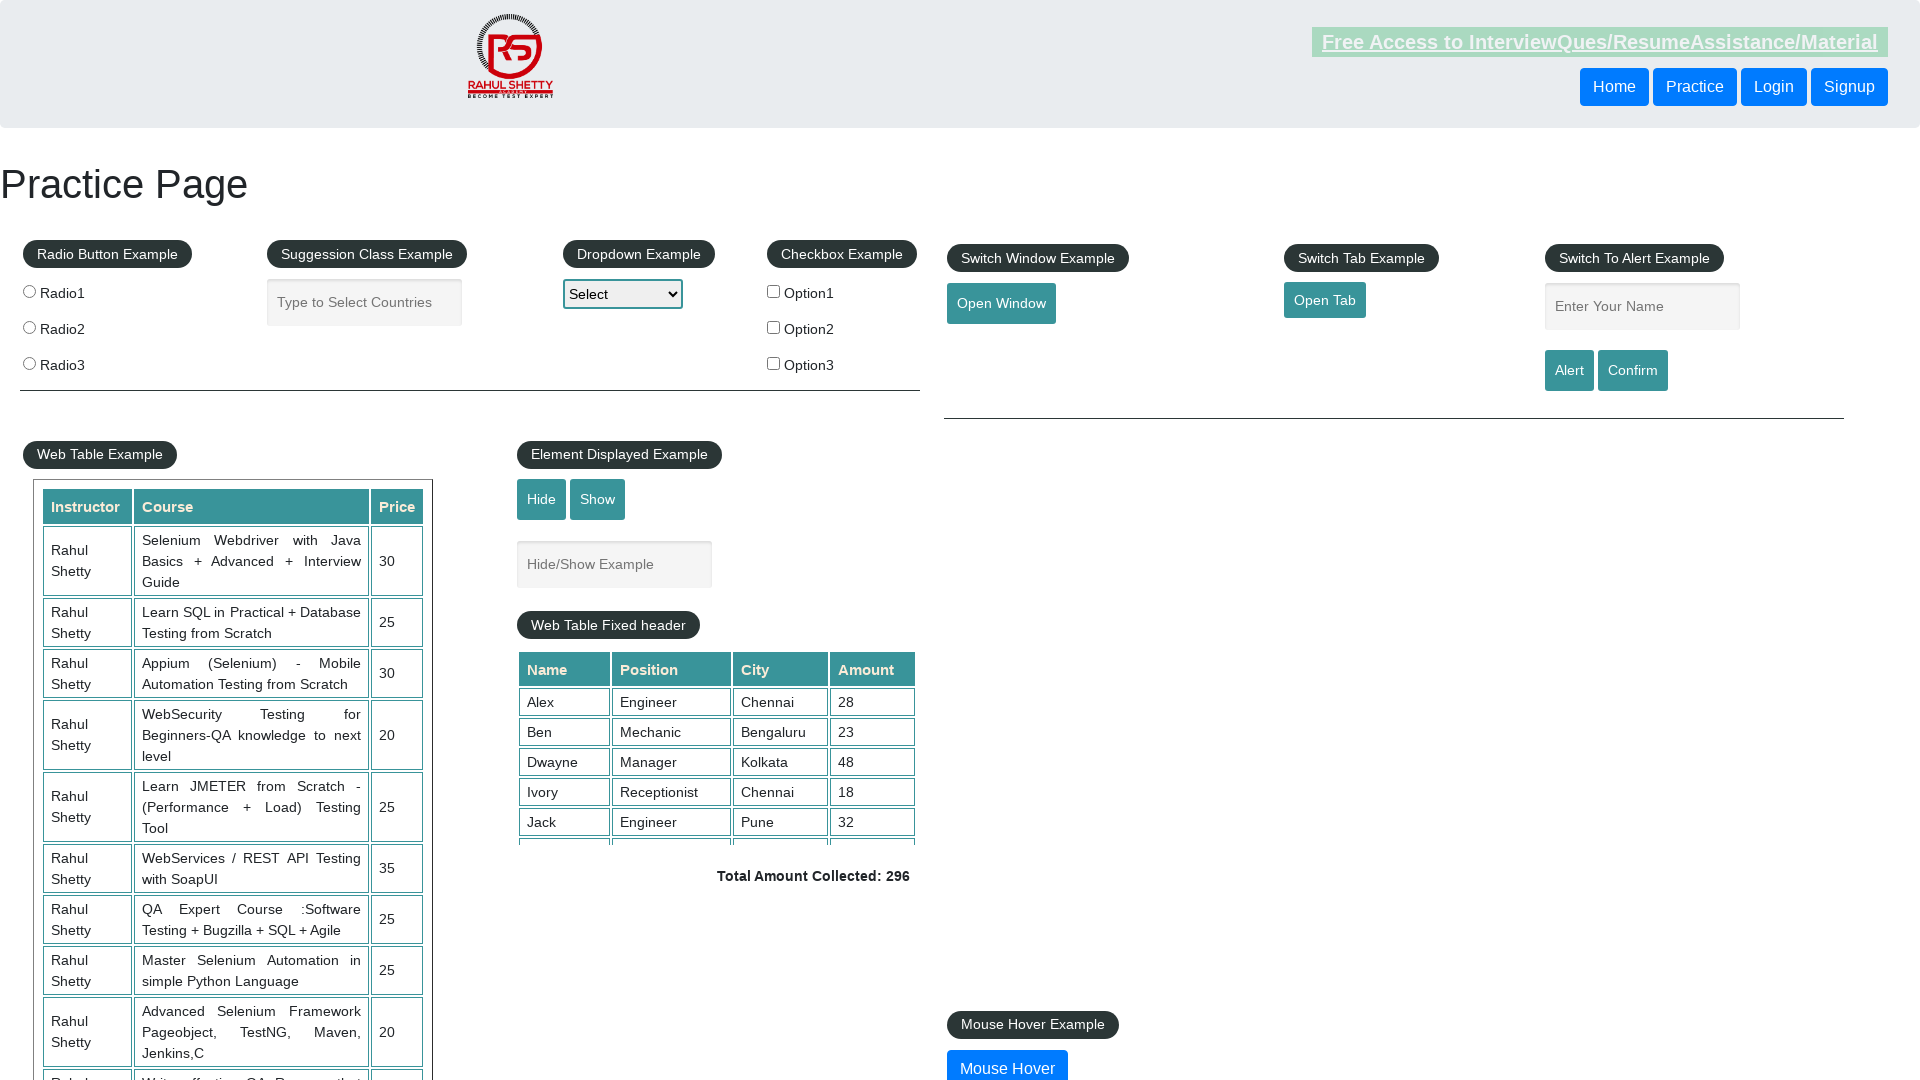